Tests JavaScript confirmation dialog by clicking the confirm button and accepting the alert

Starting URL: https://demoqa.com/alerts

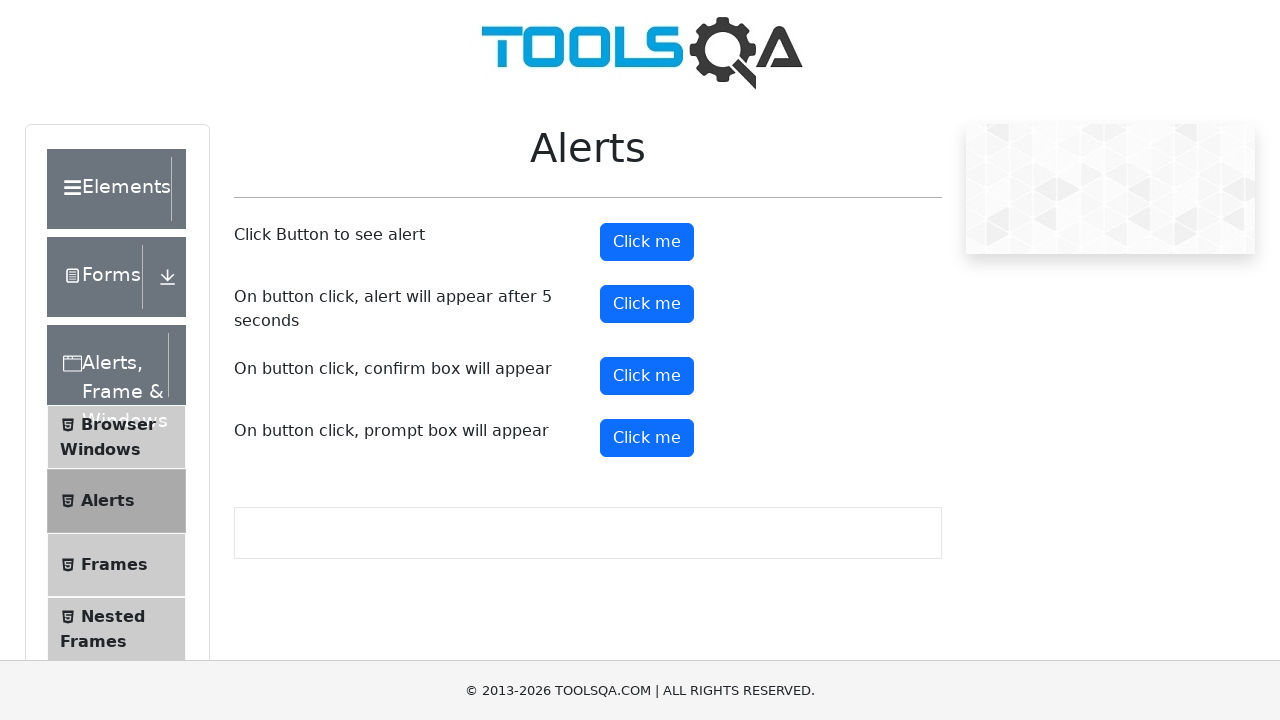

Clicked the confirm button to trigger the JavaScript confirmation dialog at (647, 376) on xpath=//button[contains(@id, 'confirmButton')]
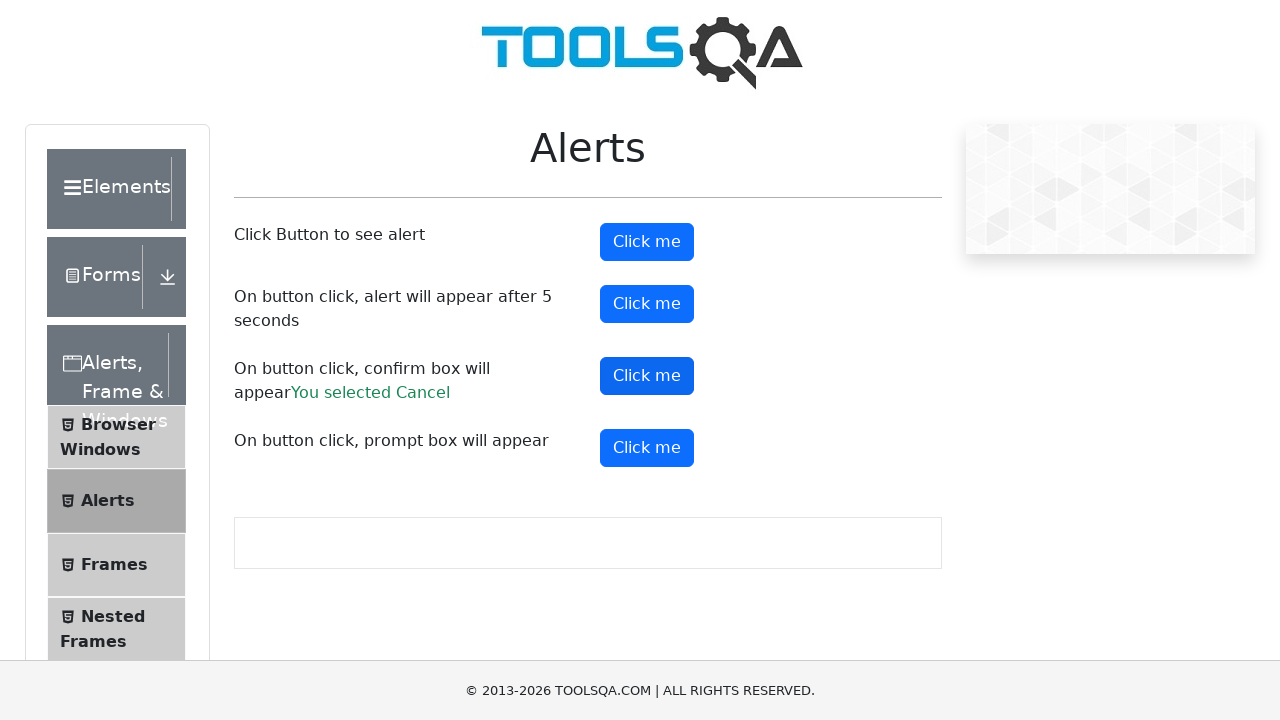

Set up dialog handler to accept the confirmation alert
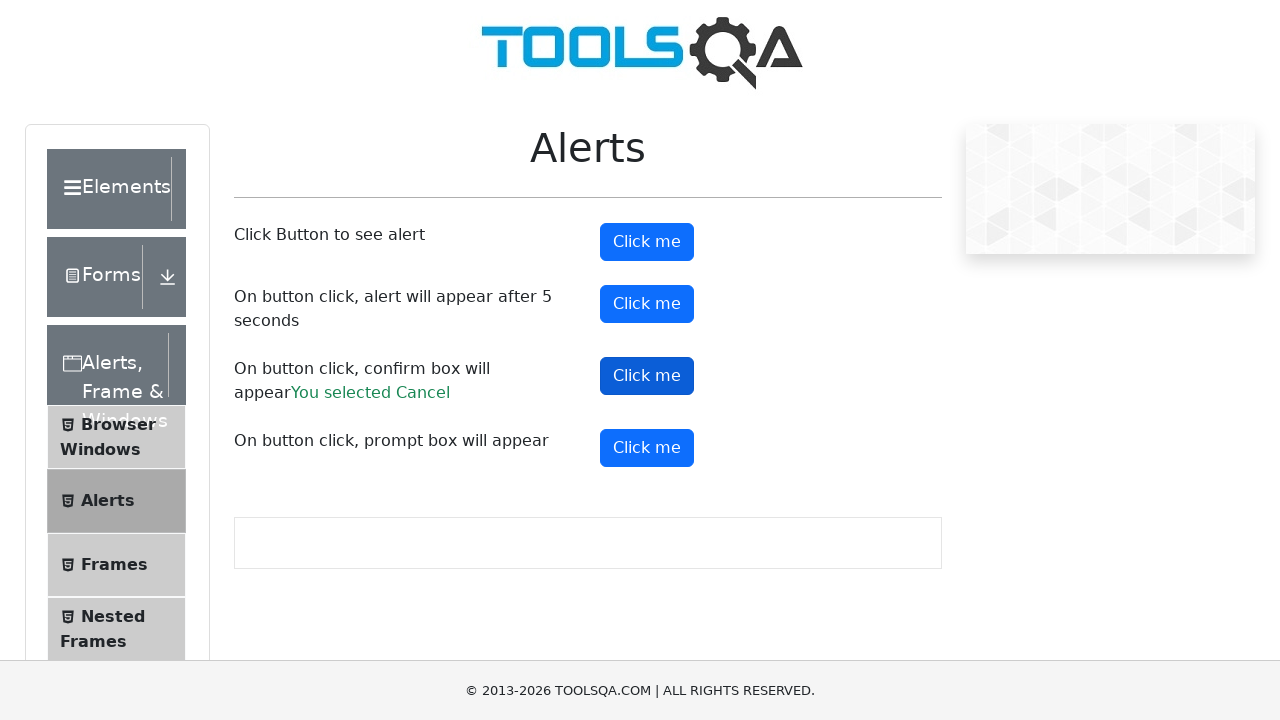

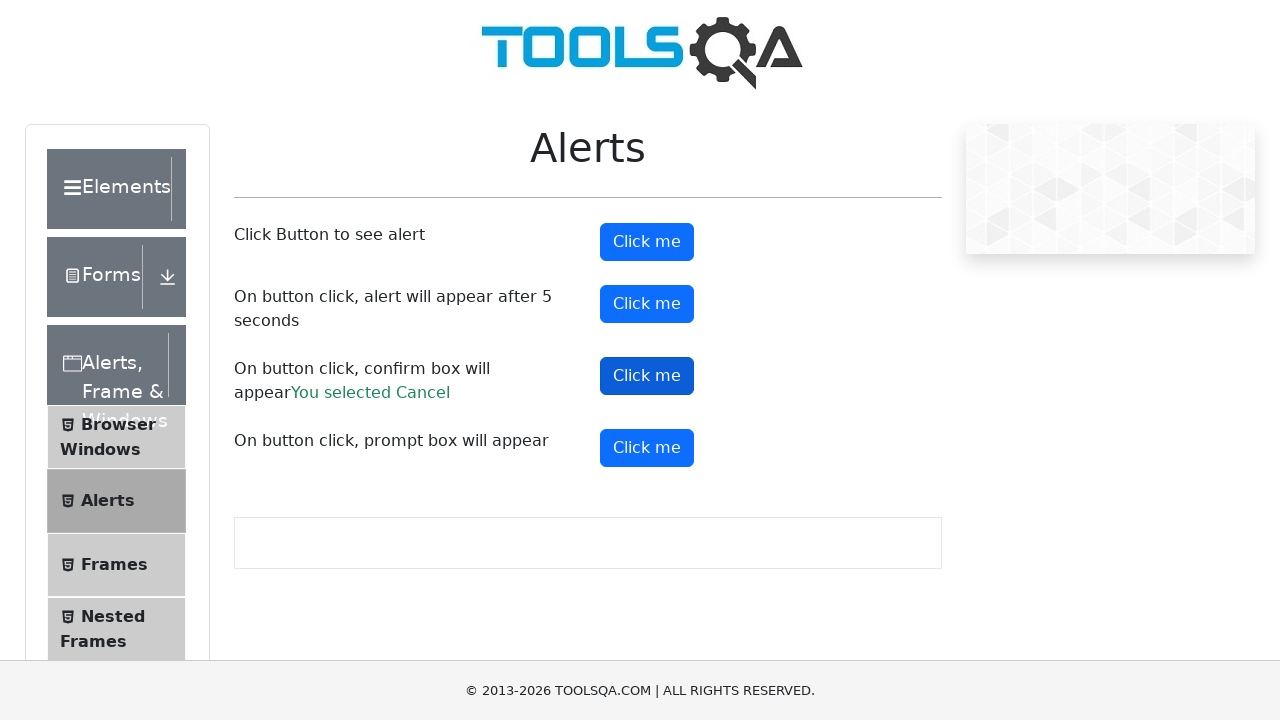